Tests alert handling functionality by triggering an alert button and accepting the alert dialog

Starting URL: https://demoqa.com/alerts

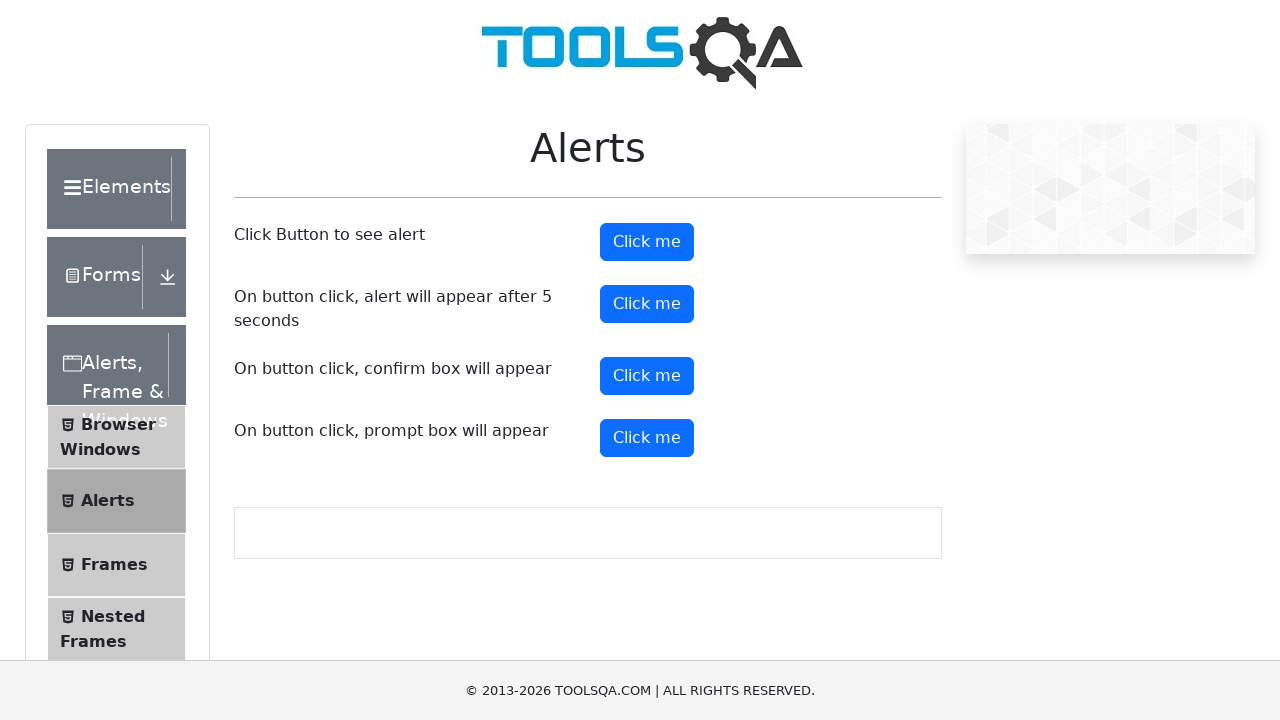

Clicked alert button to trigger alert dialog at (647, 242) on #alertButton
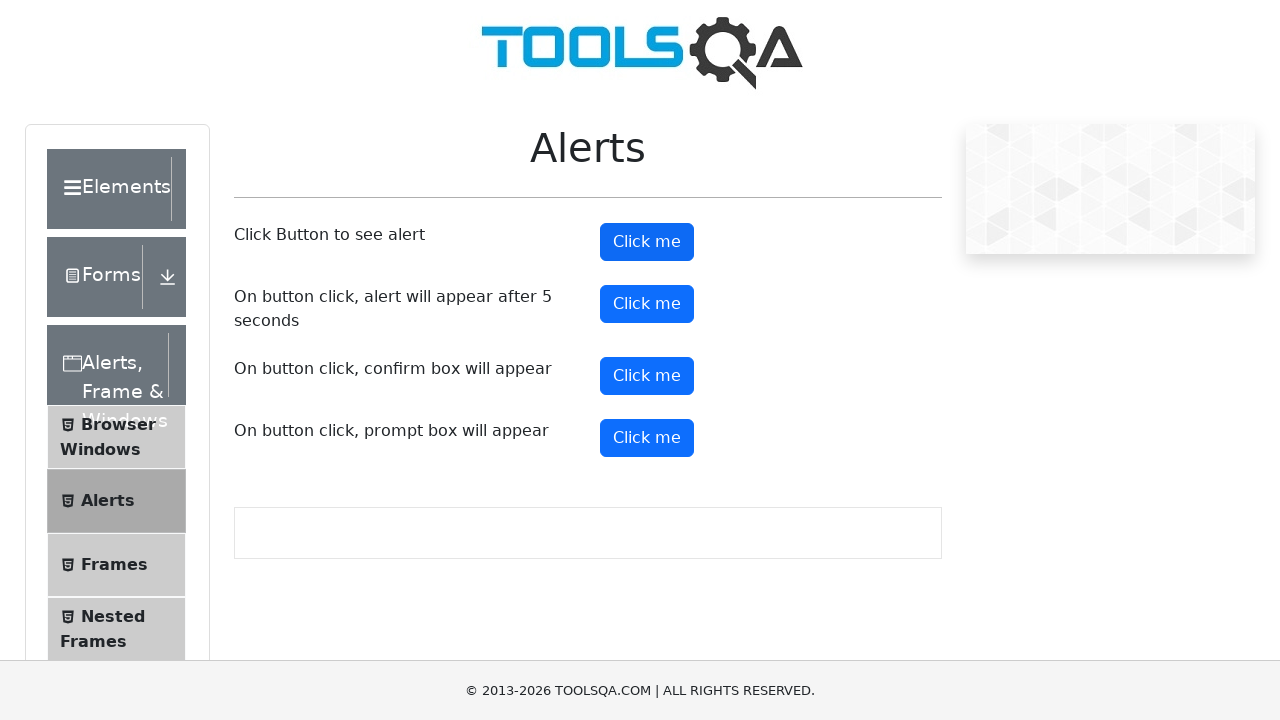

Set up dialog handler to accept alert
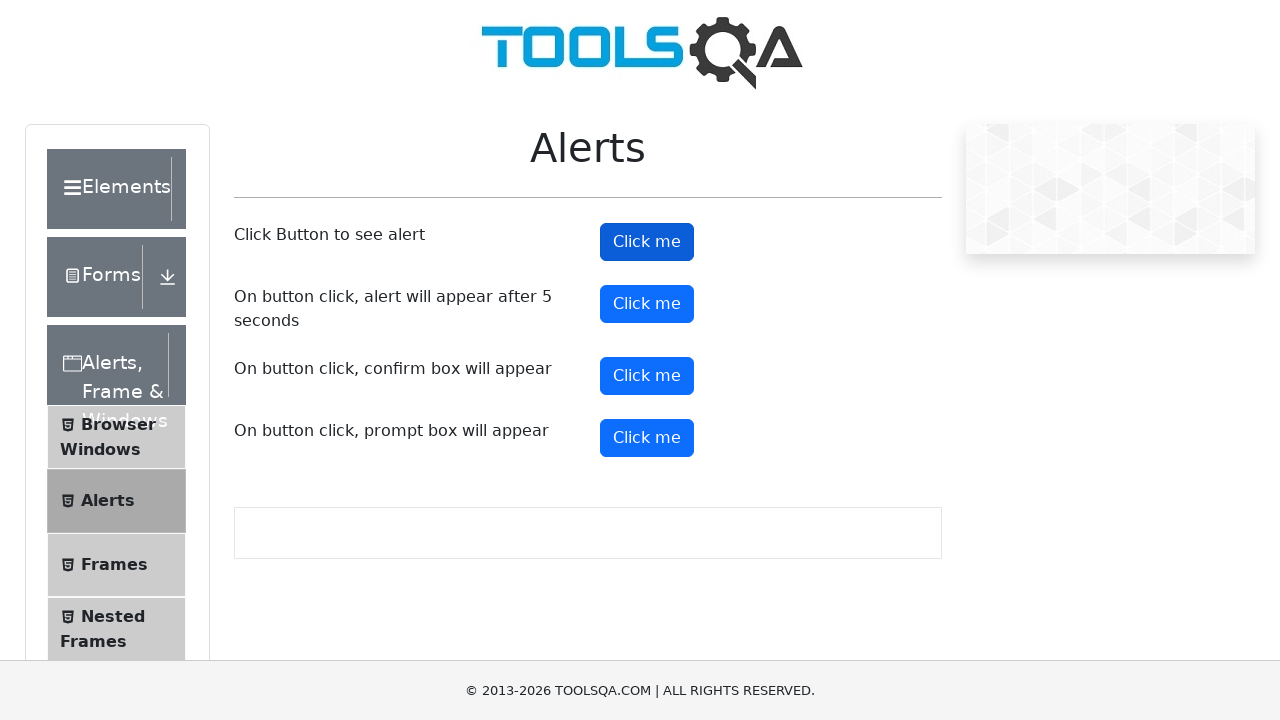

Waited 500ms for alert to be processed
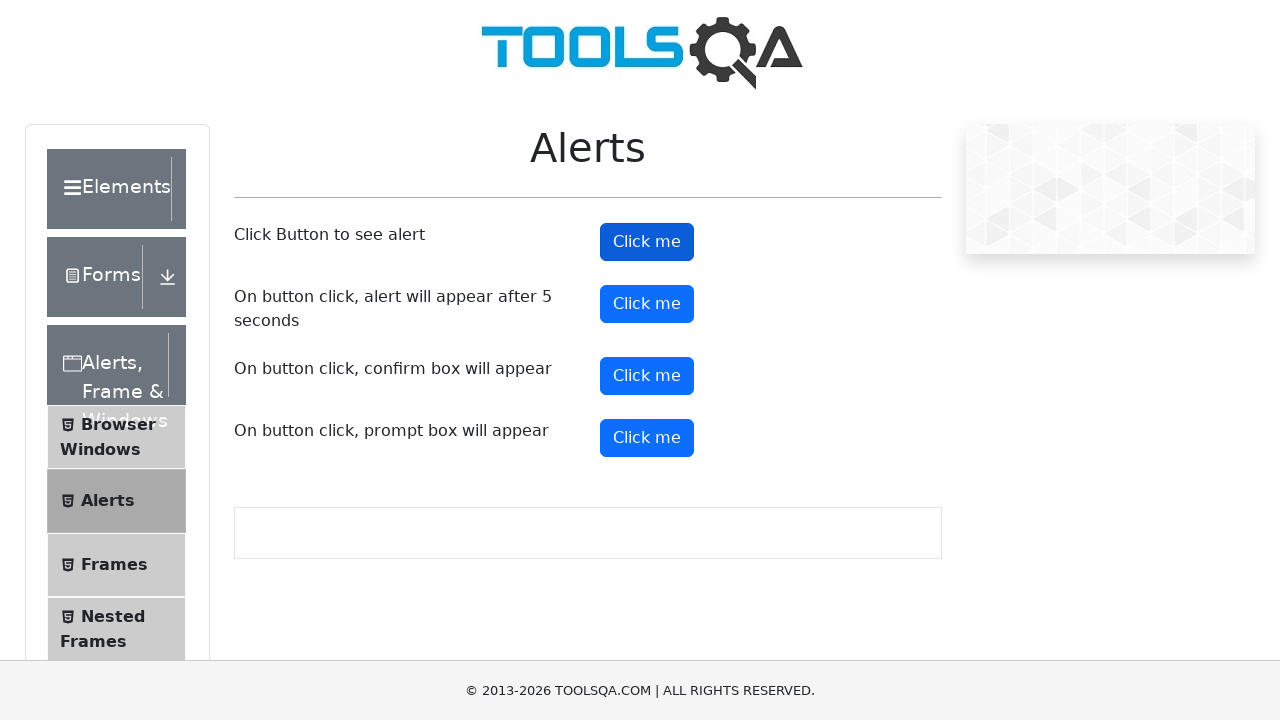

Verified page header is accessible after alert acceptance
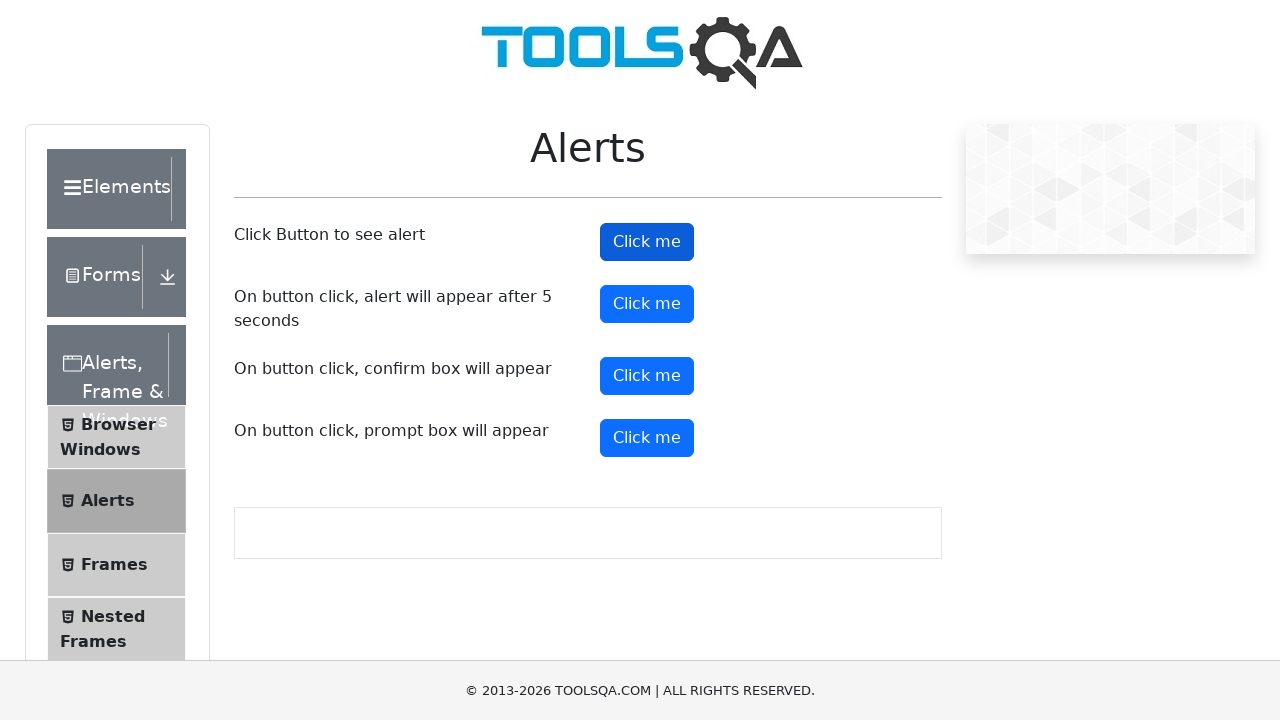

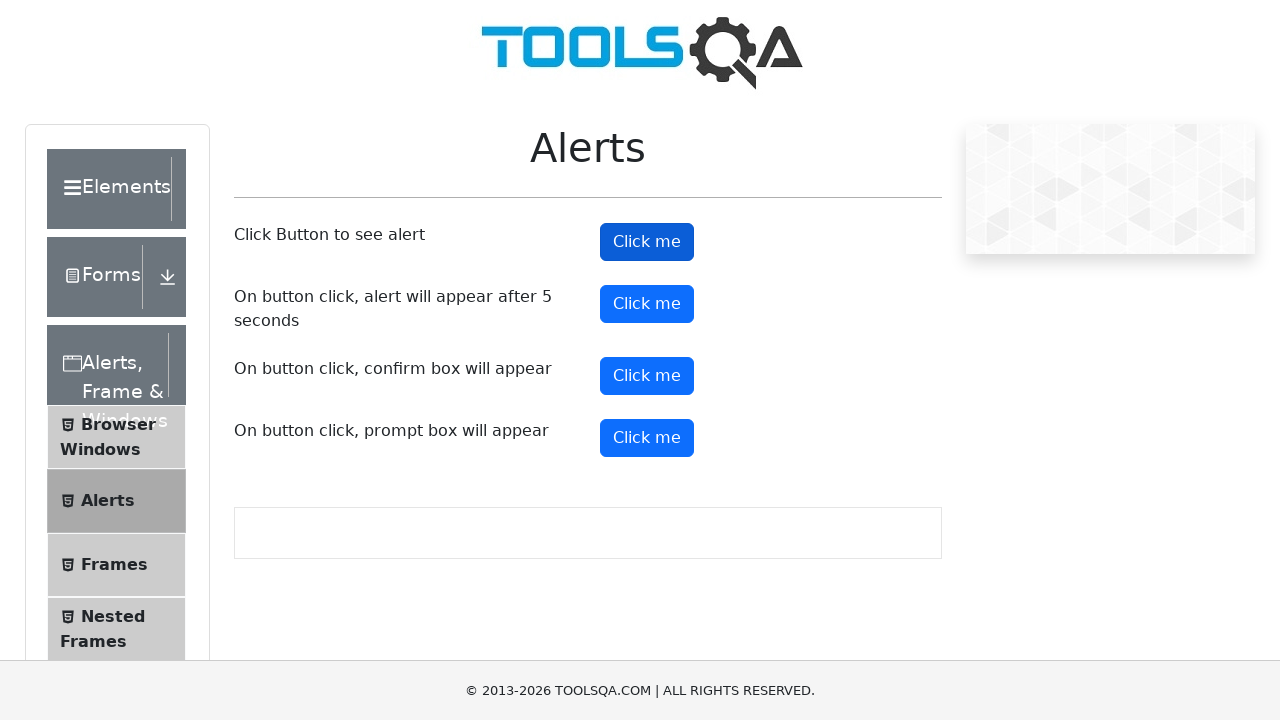